Tests a dynamic pricing page by waiting for a specific price to appear, booking when the price reaches $100, and solving a mathematical captcha

Starting URL: http://suninjuly.github.io/explicit_wait2.html

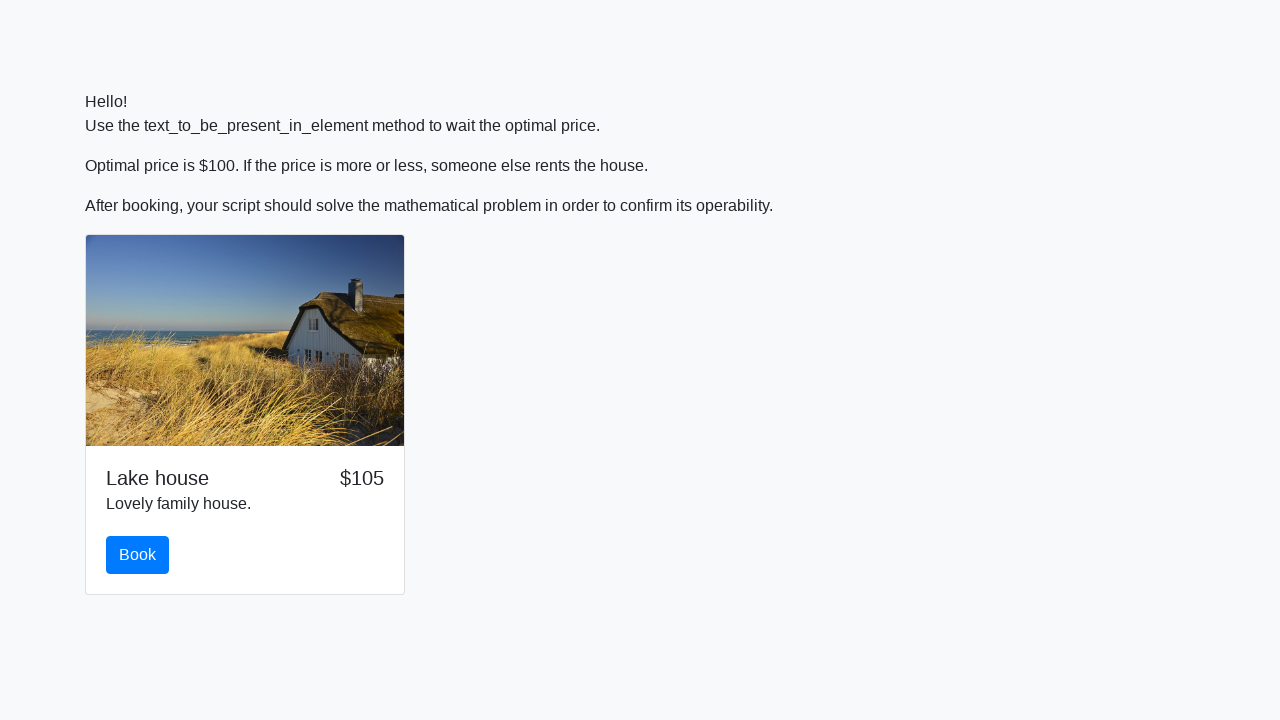

Waited for price to reach $100
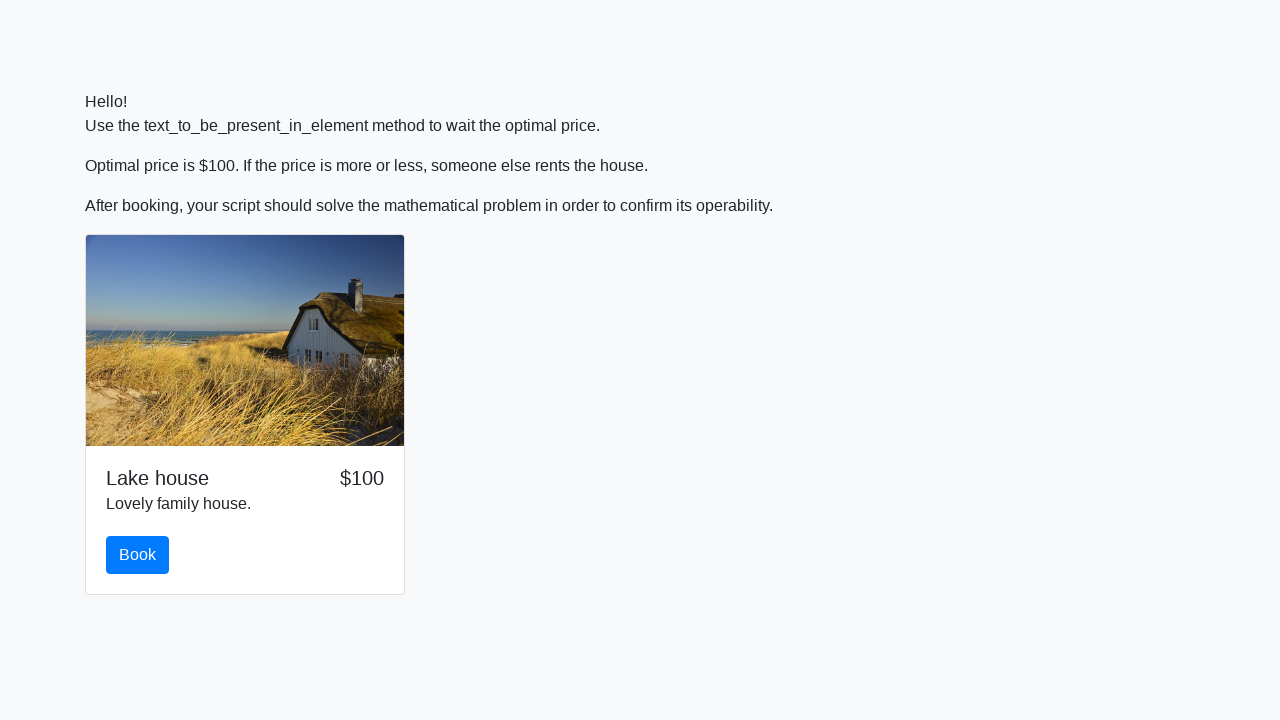

Clicked the book button at (138, 555) on #book
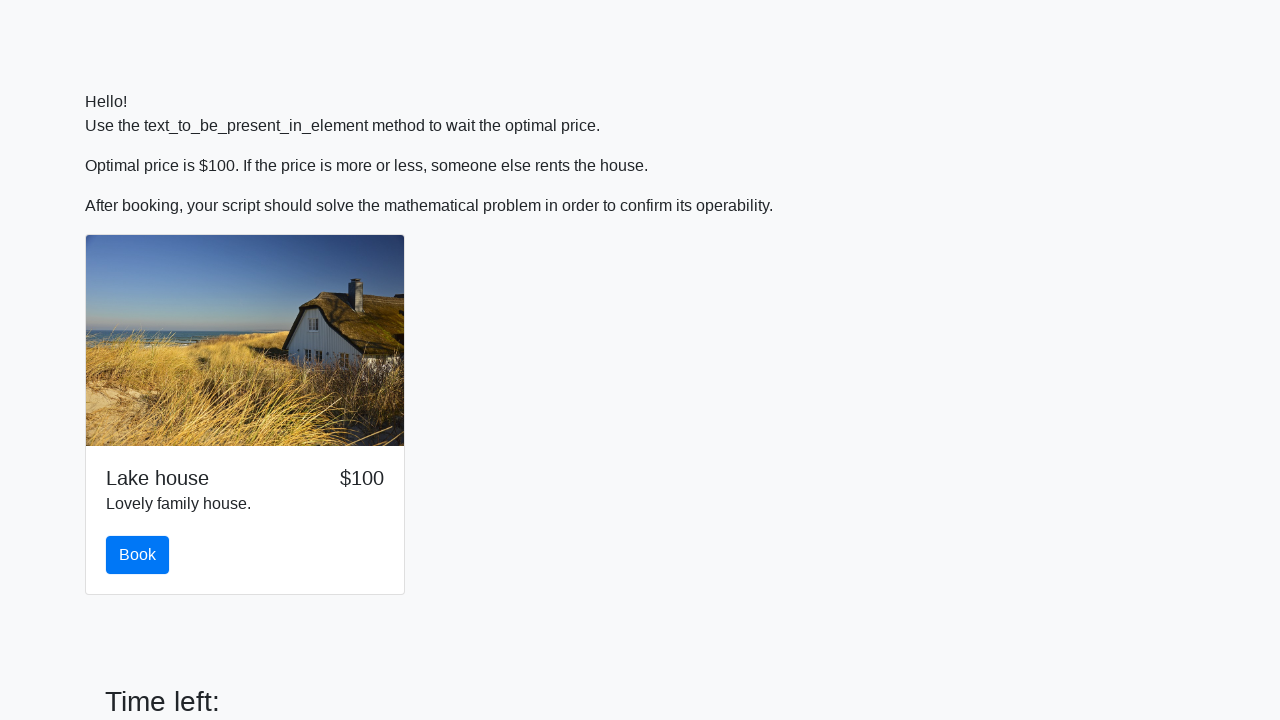

Retrieved value for calculation: 710
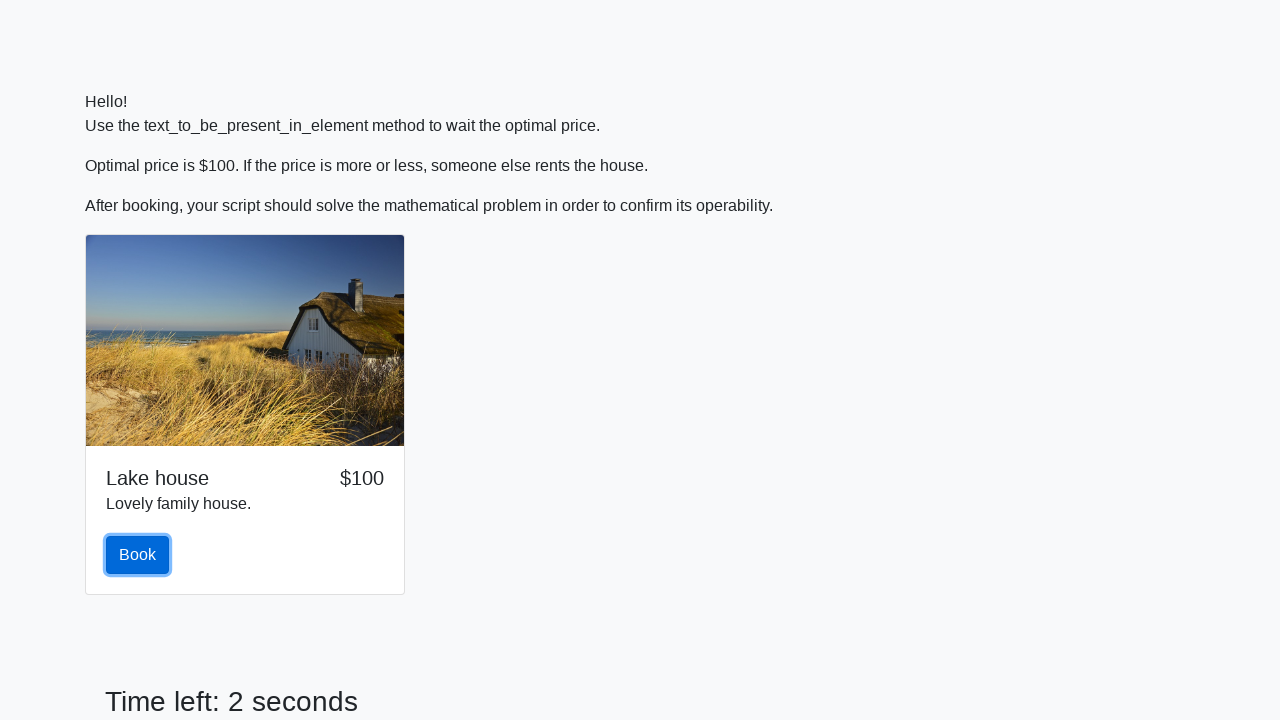

Calculated mathematical captcha answer: -7.231459107363243
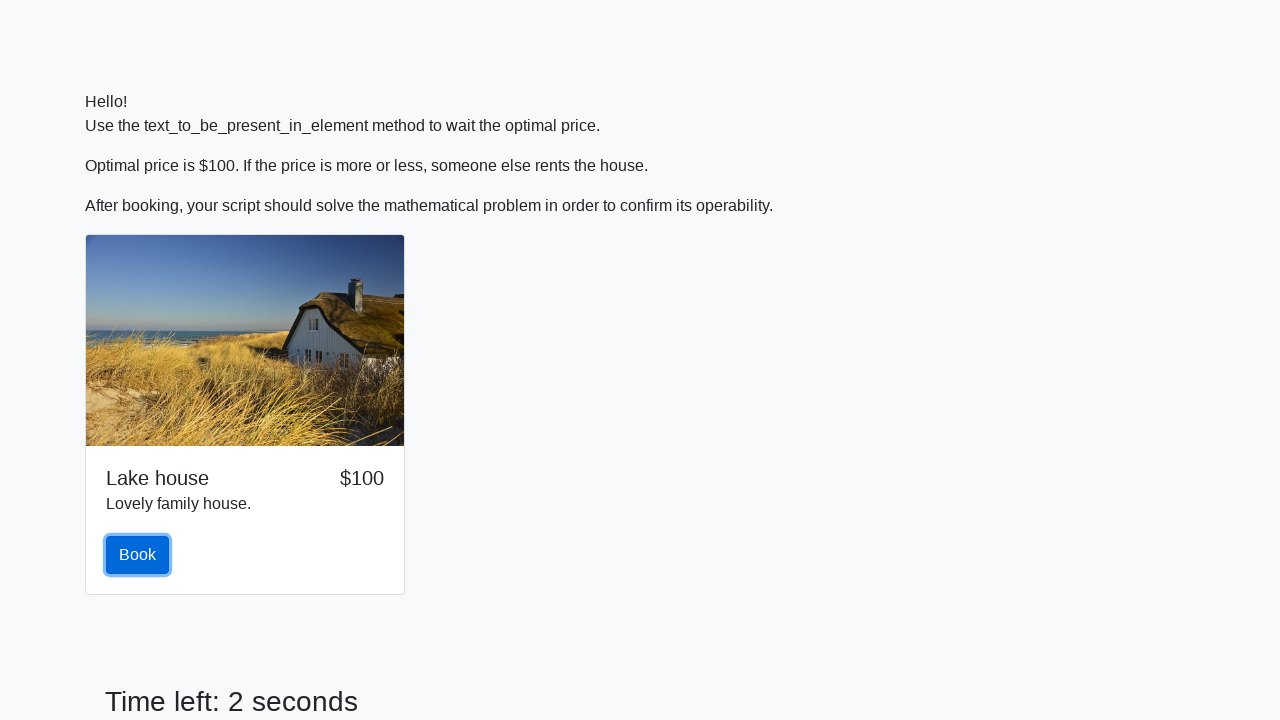

Filled in the captcha answer on #answer
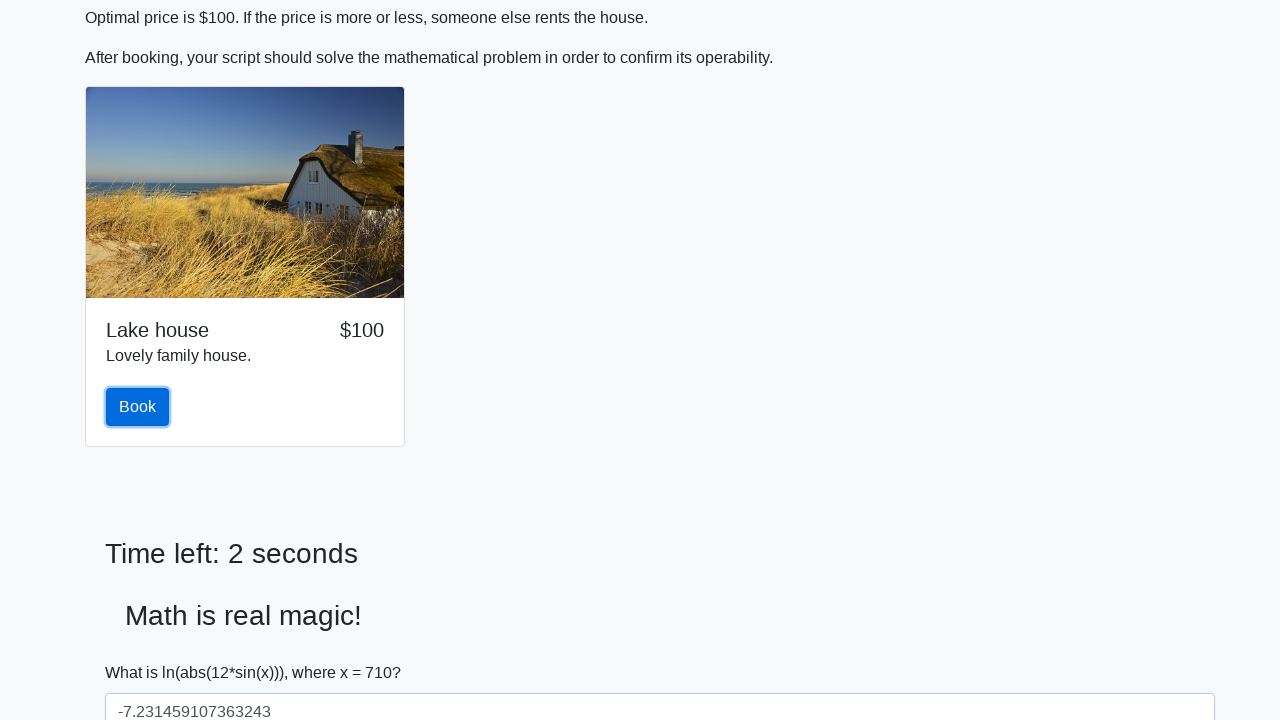

Submitted the form at (143, 651) on [type='submit']
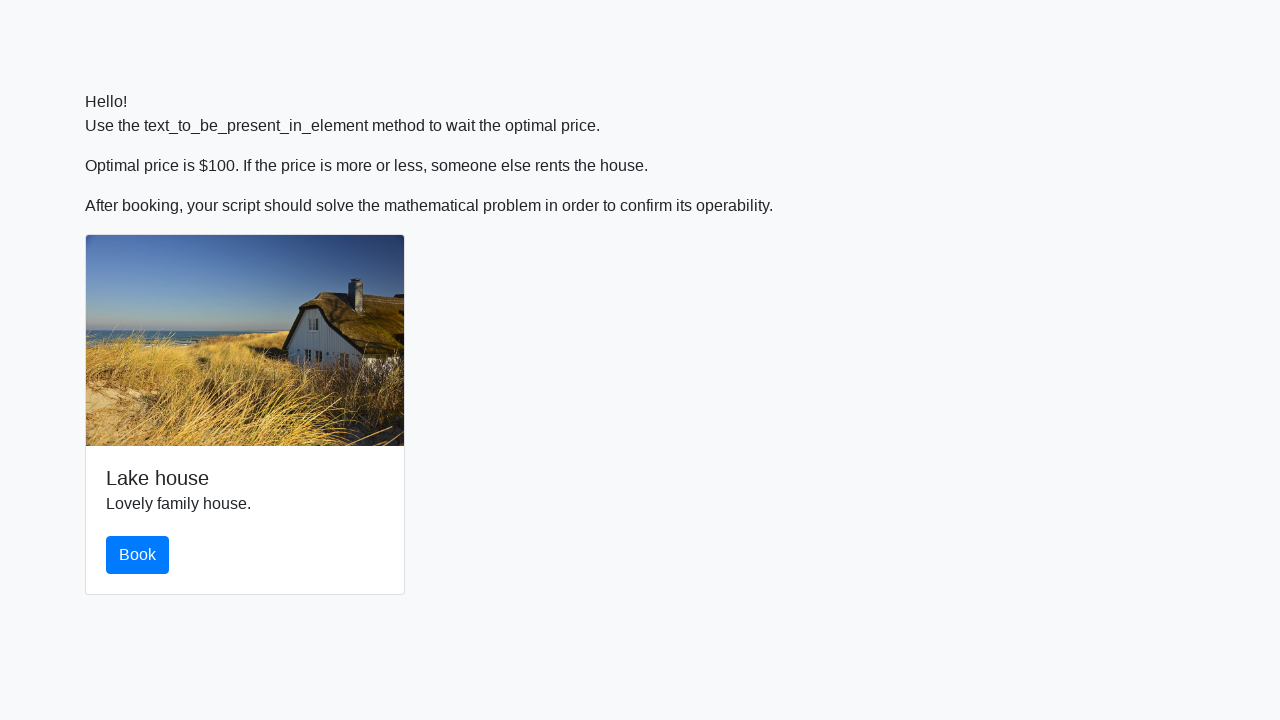

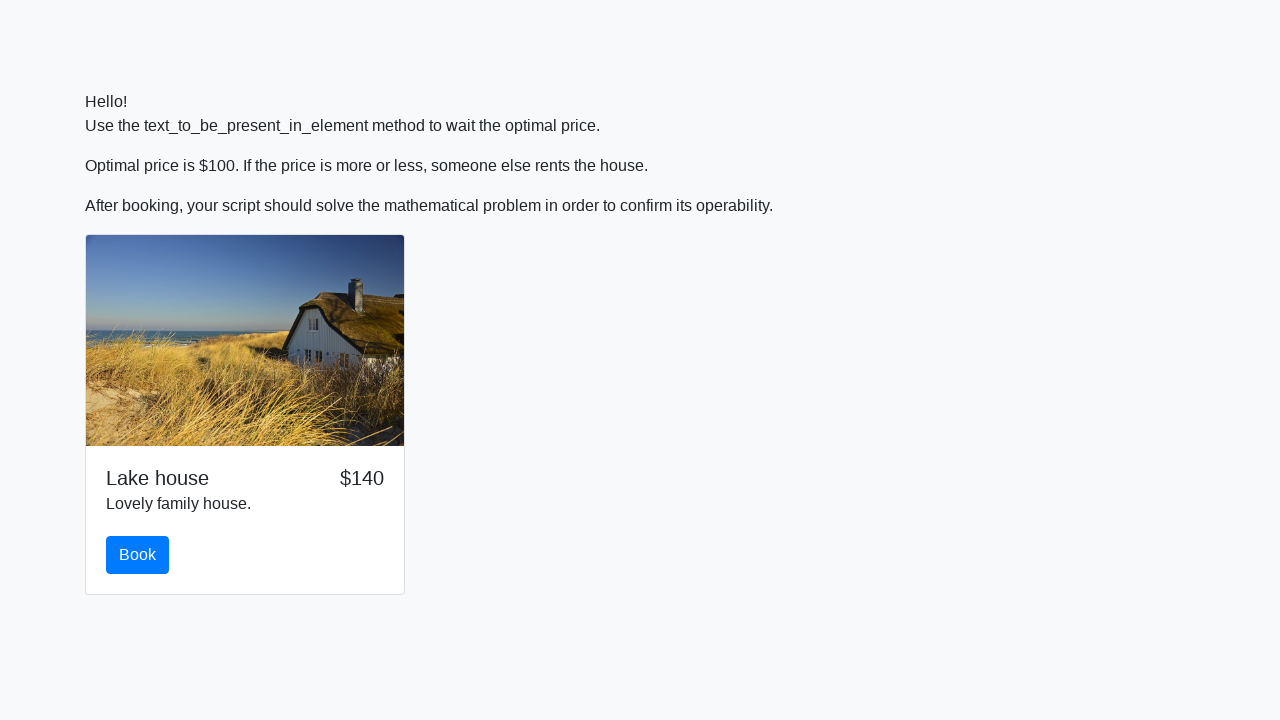